Tests scrolling to an element, mouse hovering over it, clicking a link, then navigates to another page and performs a double-click action that triggers an alert

Starting URL: https://rahulshettyacademy.com/AutomationPractice/

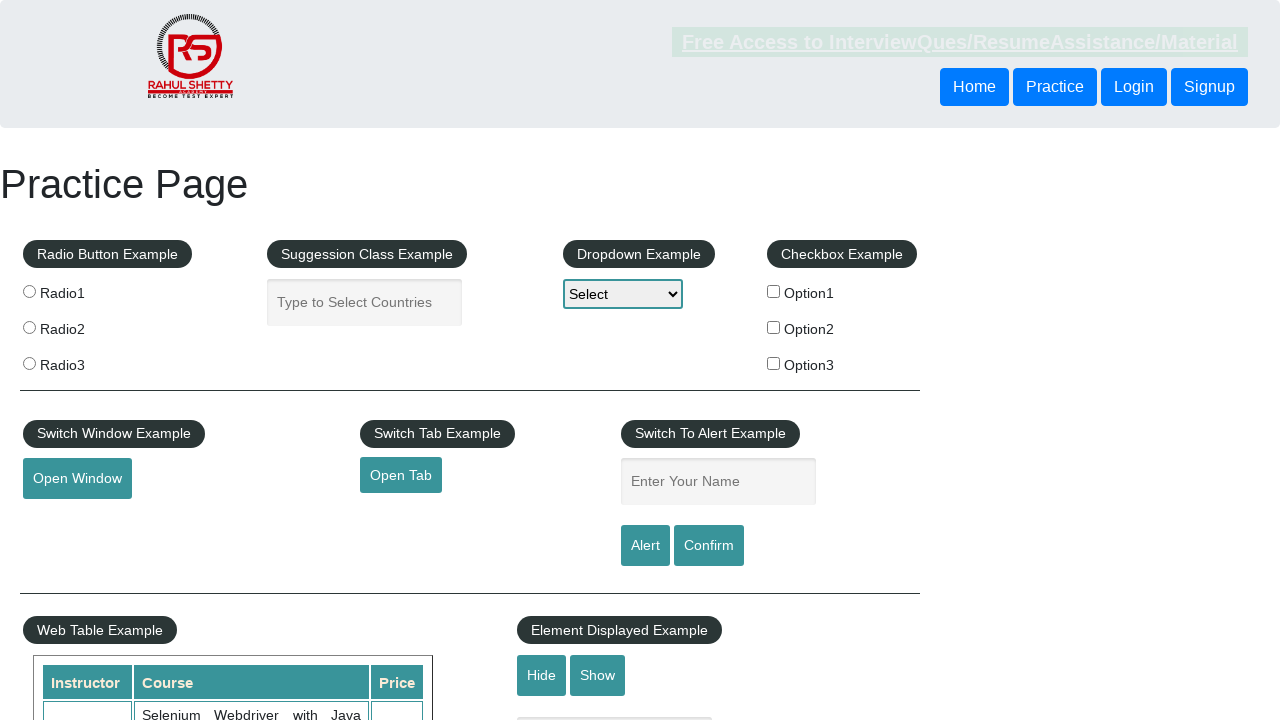

Scrolled to mouse hover element
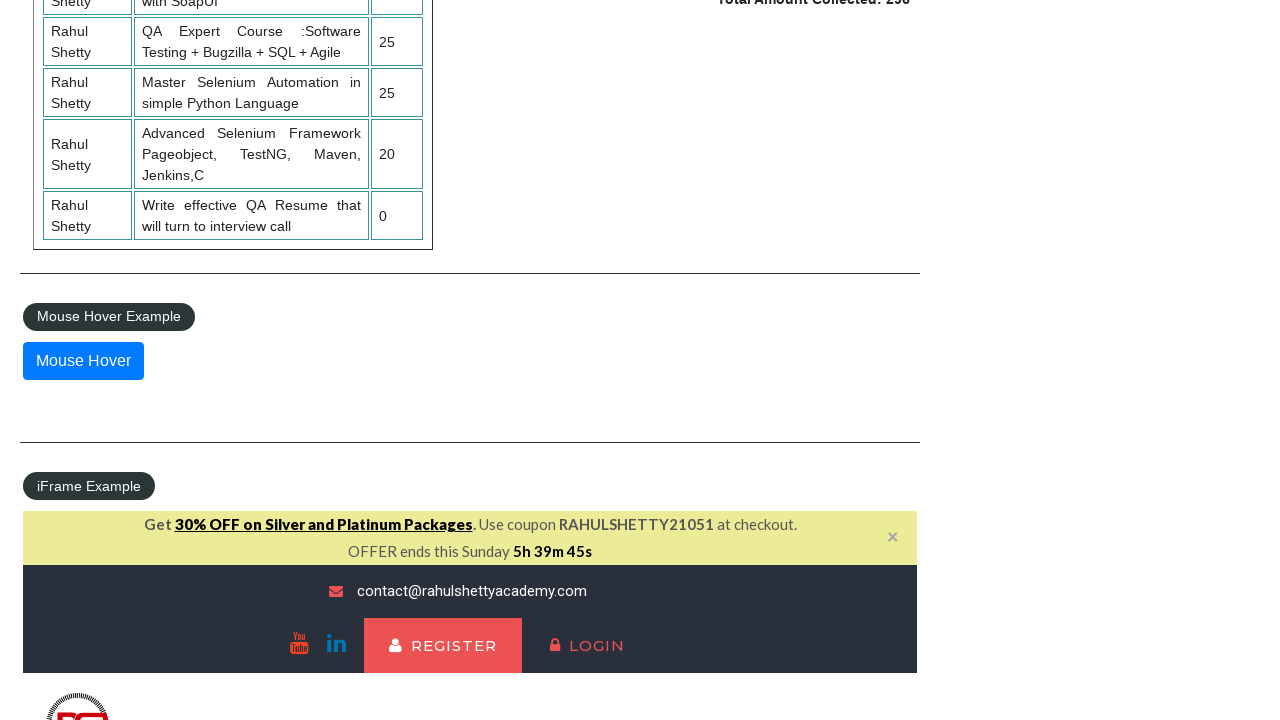

Hovered over the mouse hover element at (83, 361) on #mousehover
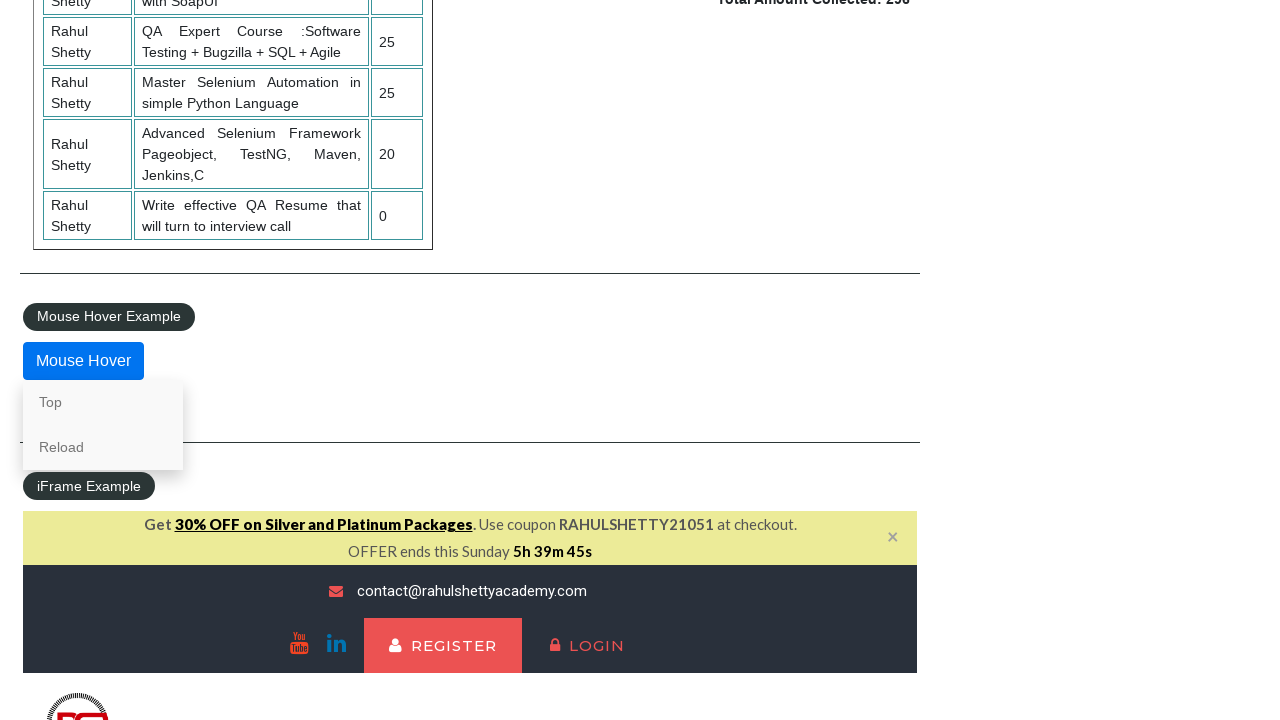

Clicked on 'Top' link at (103, 402) on a:text('Top')
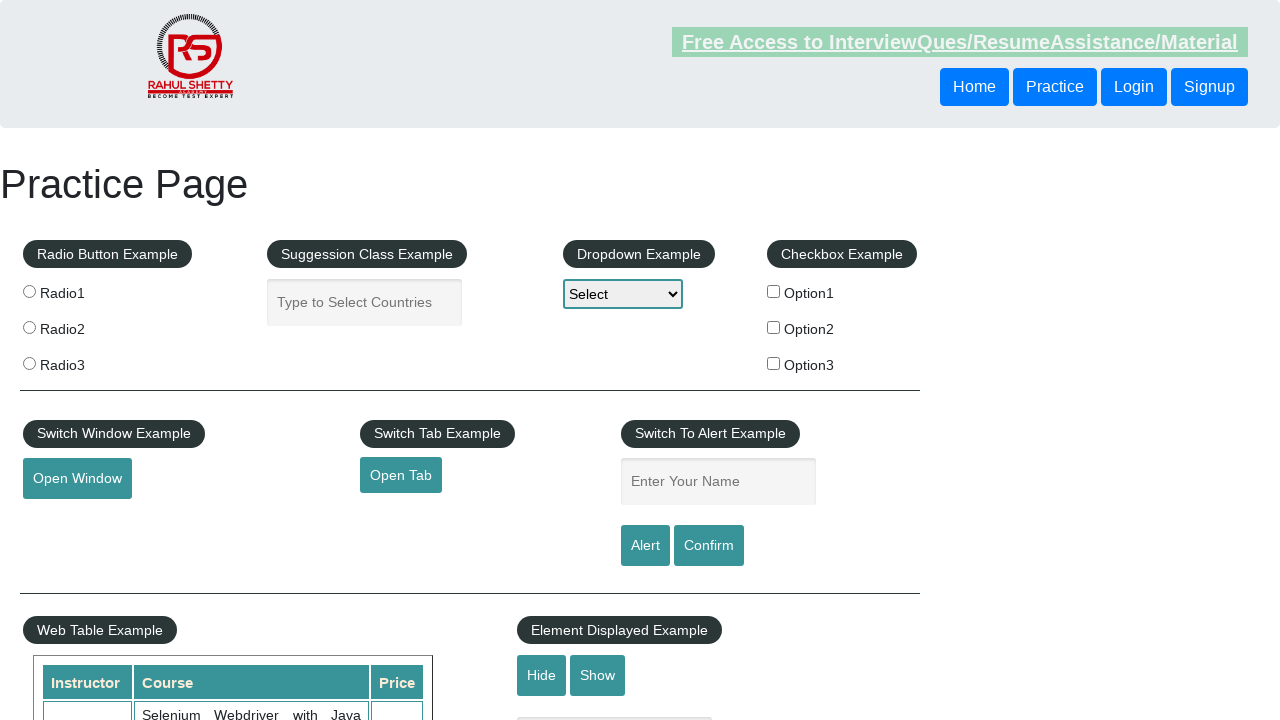

Navigated to selectable page
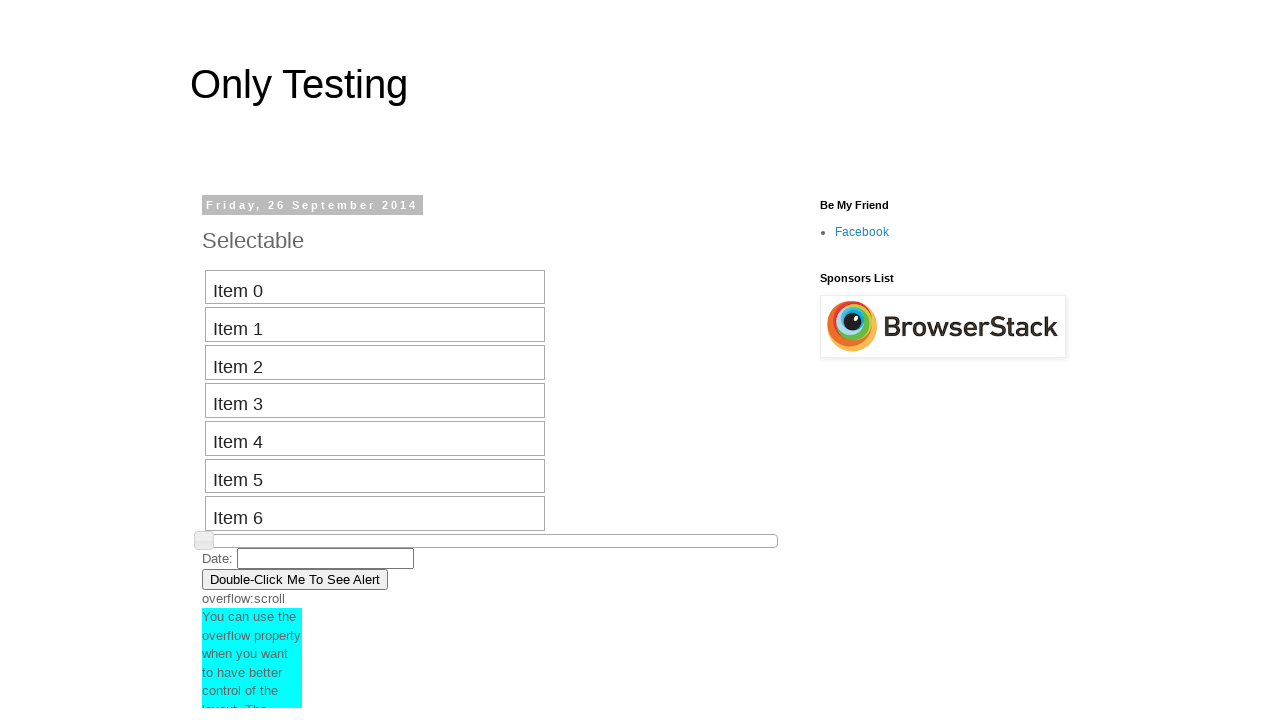

Double-clicked the first button at (295, 579) on button >> nth=0
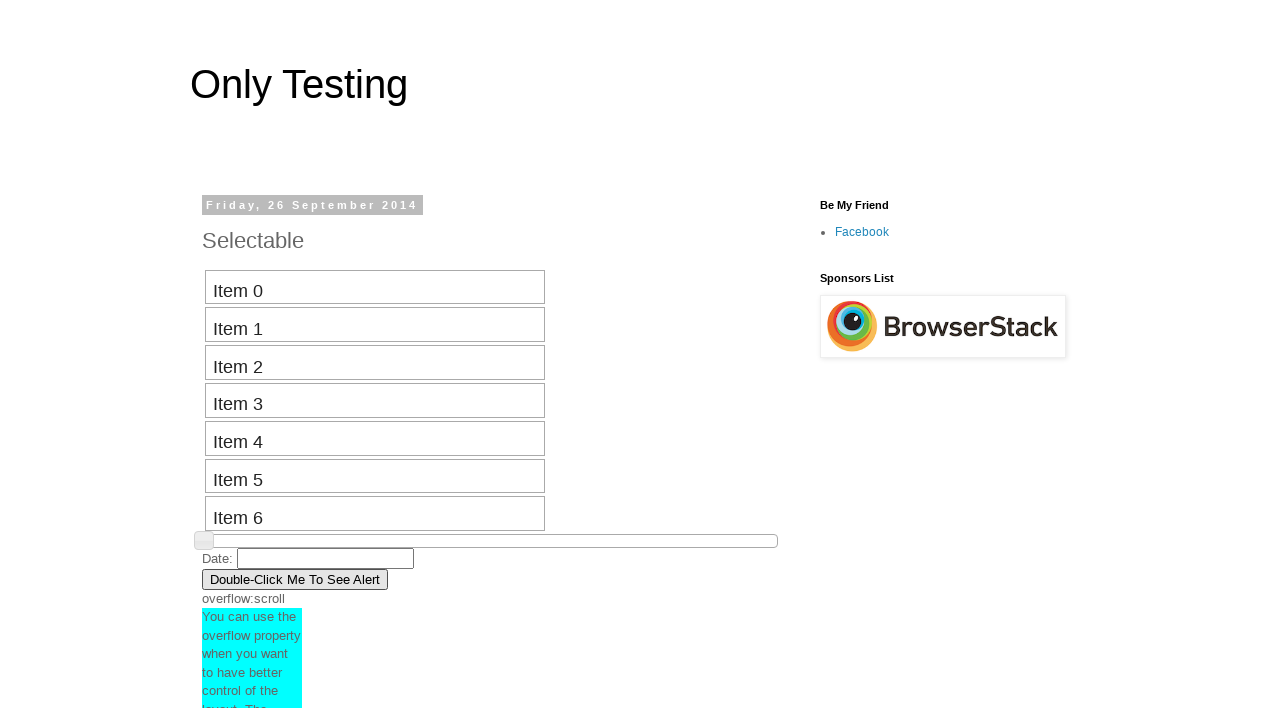

Alert dialog accepted
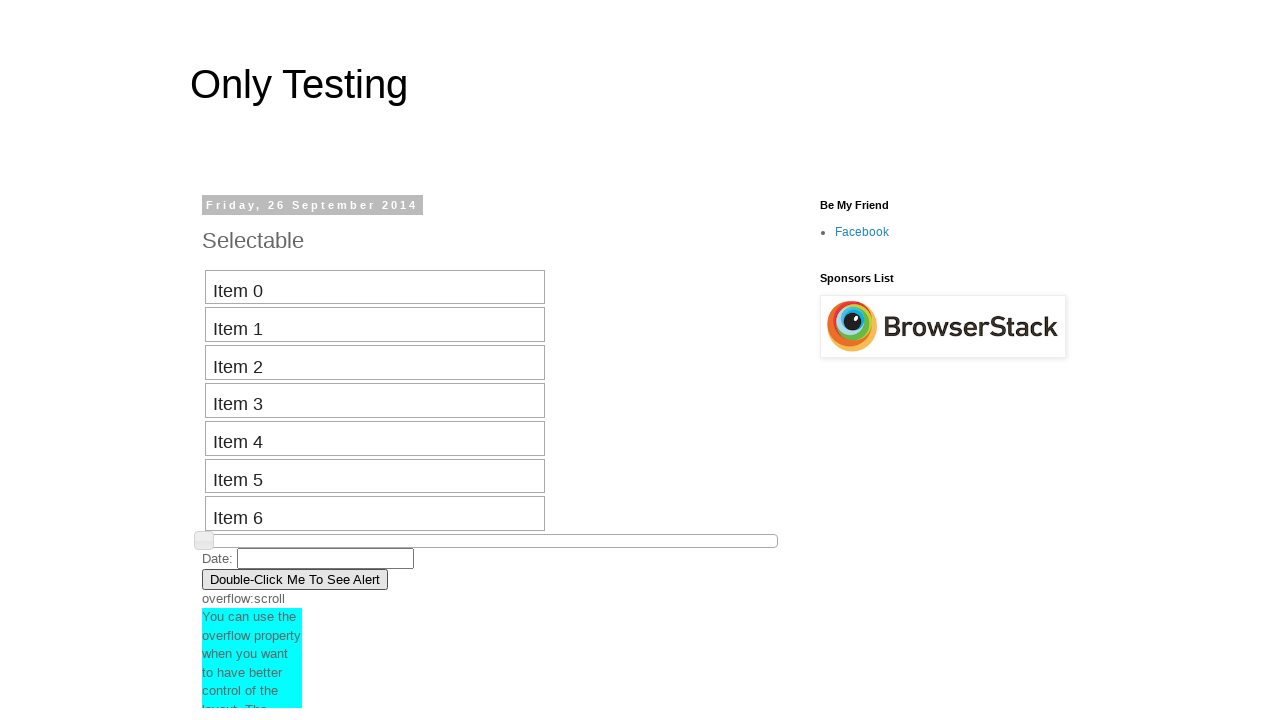

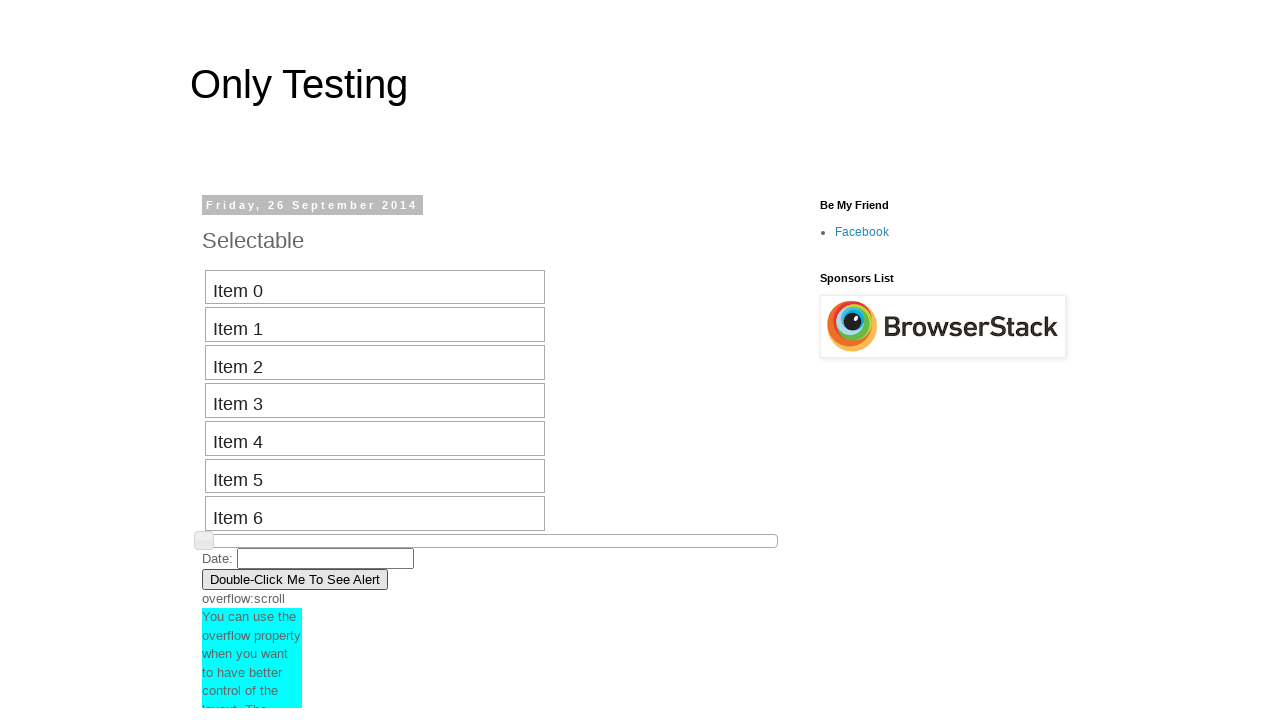